Tests the search functionality on a product offers page by searching for "Rice" and verifying that filtered results match the search term

Starting URL: https://rahulshettyacademy.com/seleniumPractise/#/offers

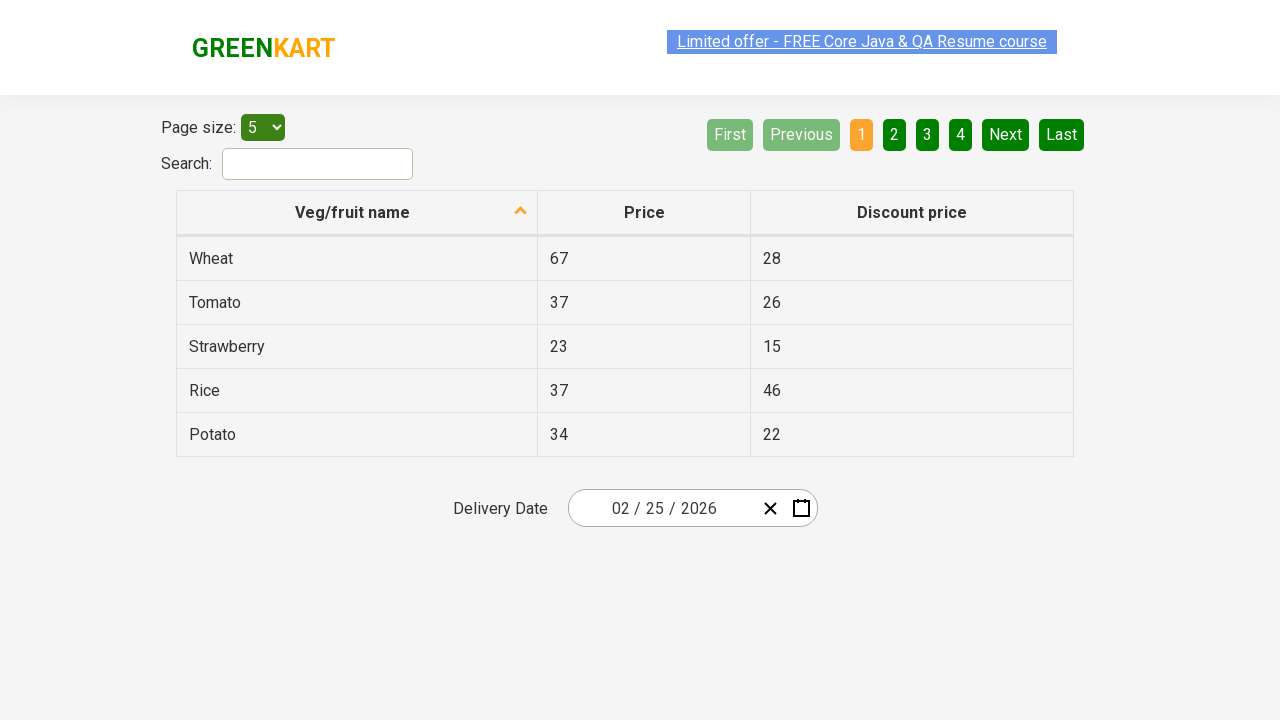

Filled search field with 'Rice' on #search-field
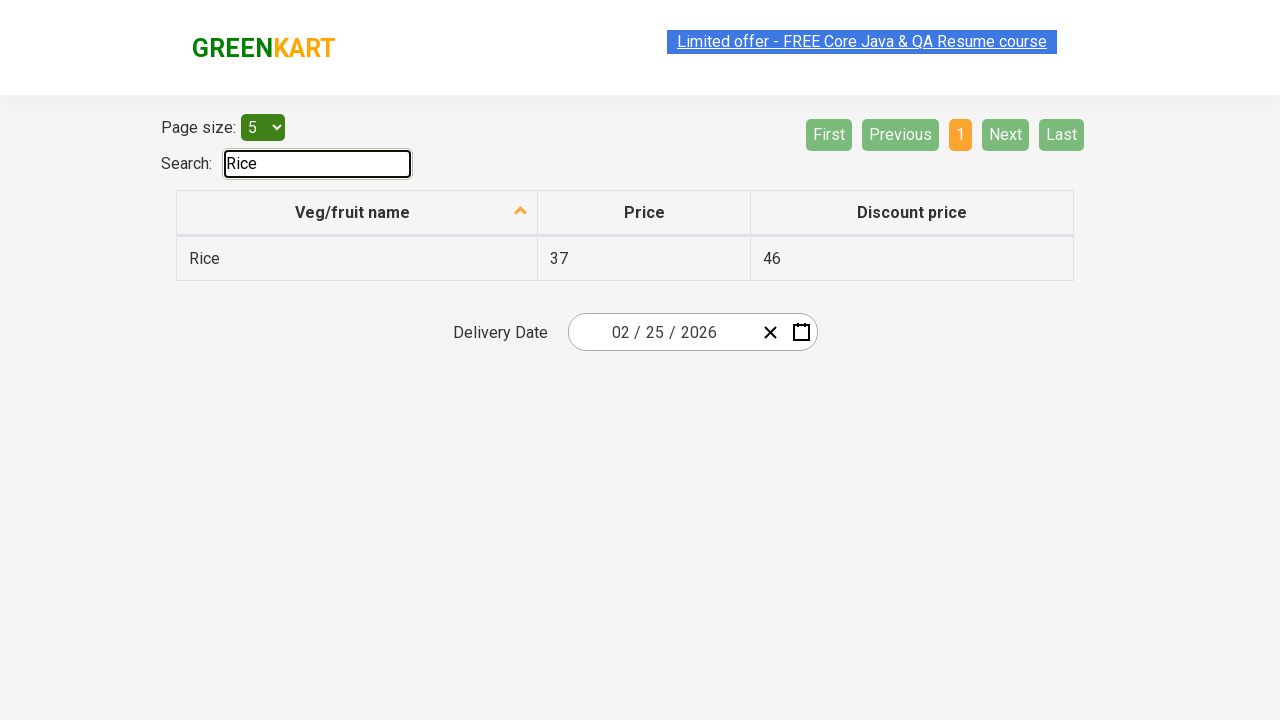

Waited for filter to apply
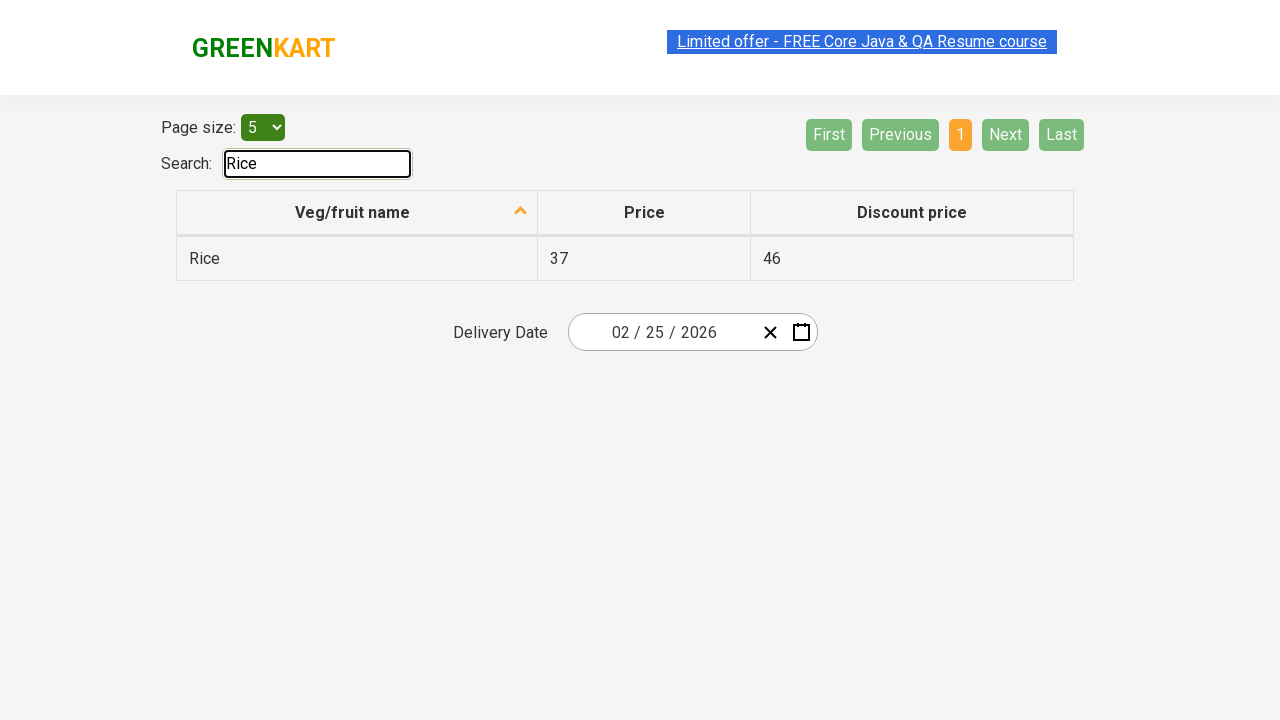

Located all product name cells in filtered results
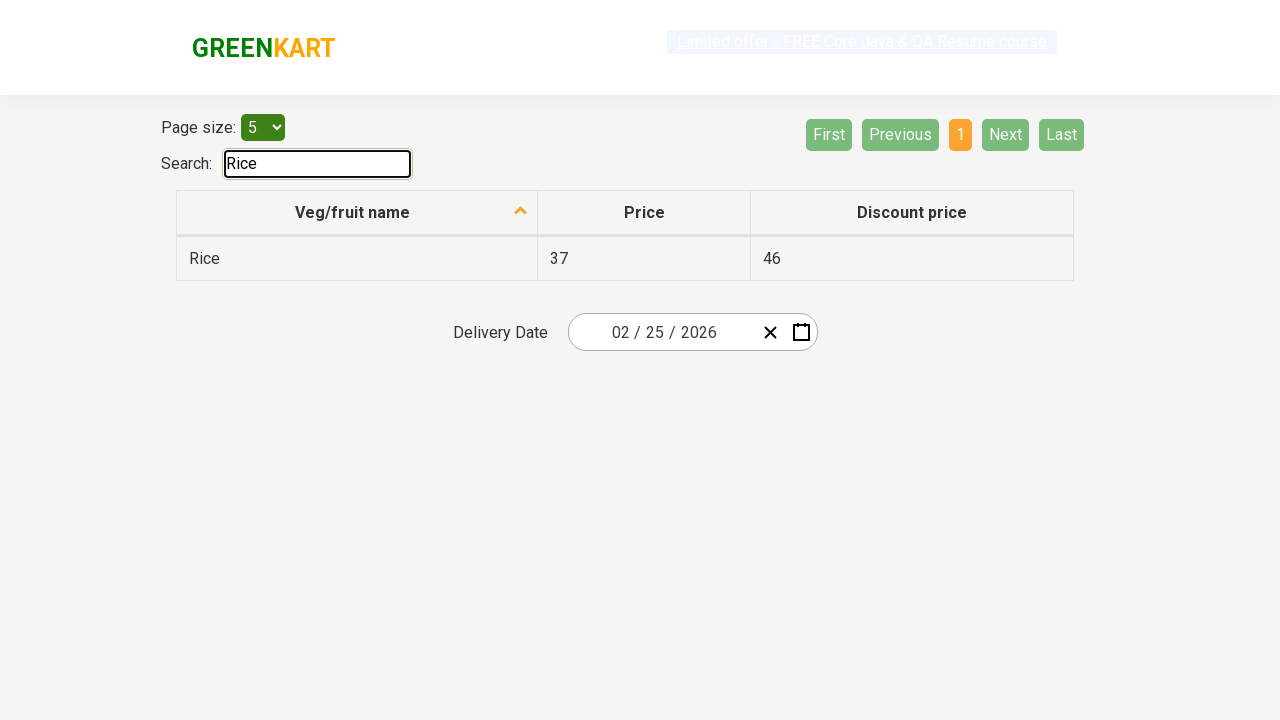

Verified cell contains 'Rice': Rice
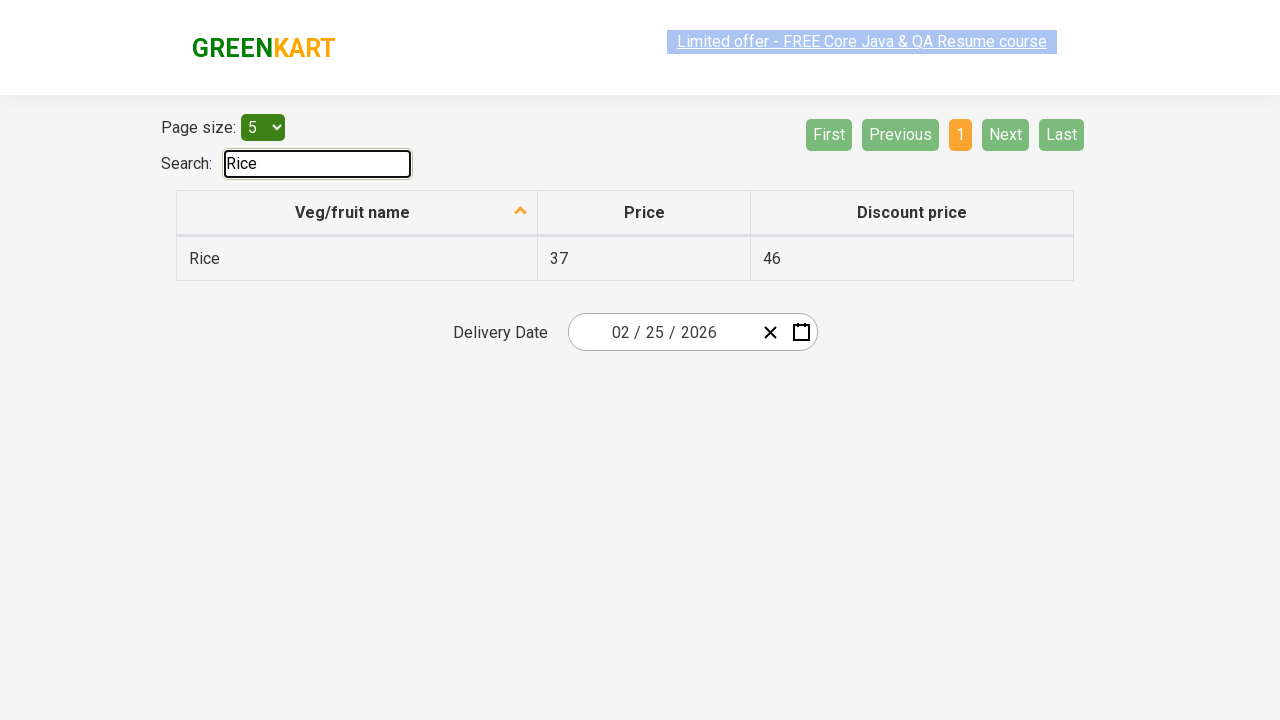

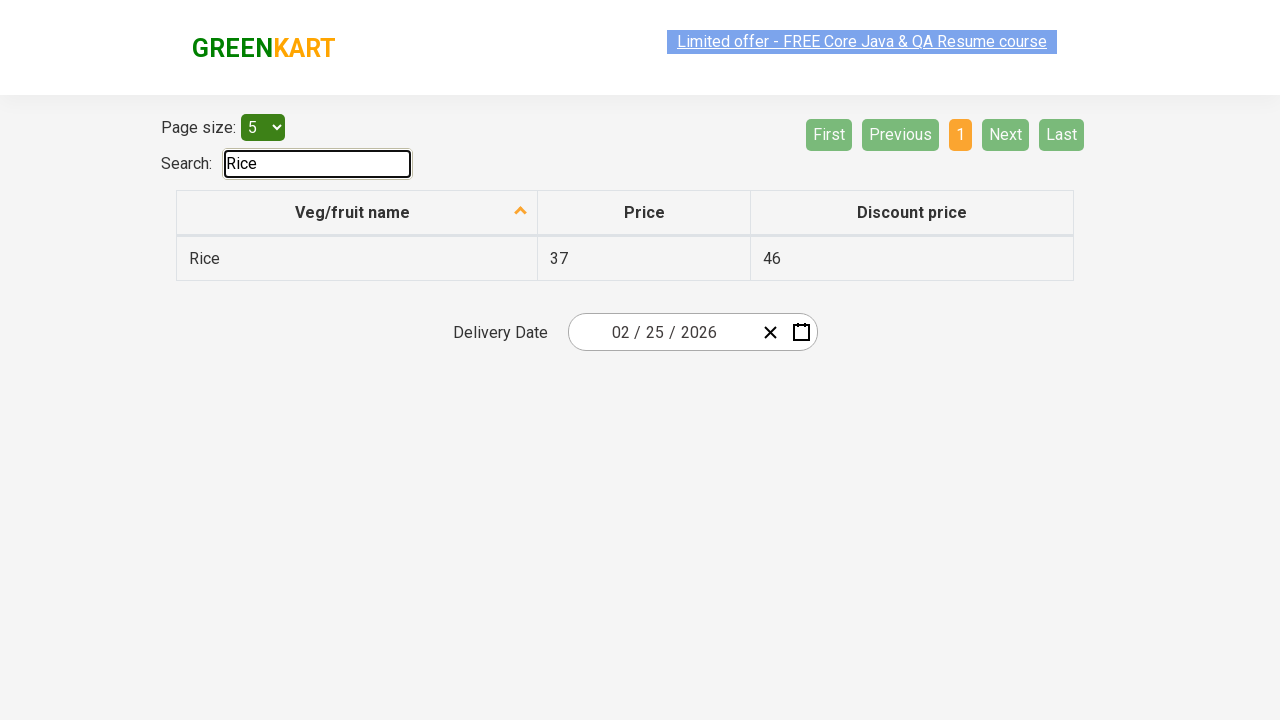